Tests that the Clear completed button displays the correct text when items are completed

Starting URL: https://demo.playwright.dev/todomvc

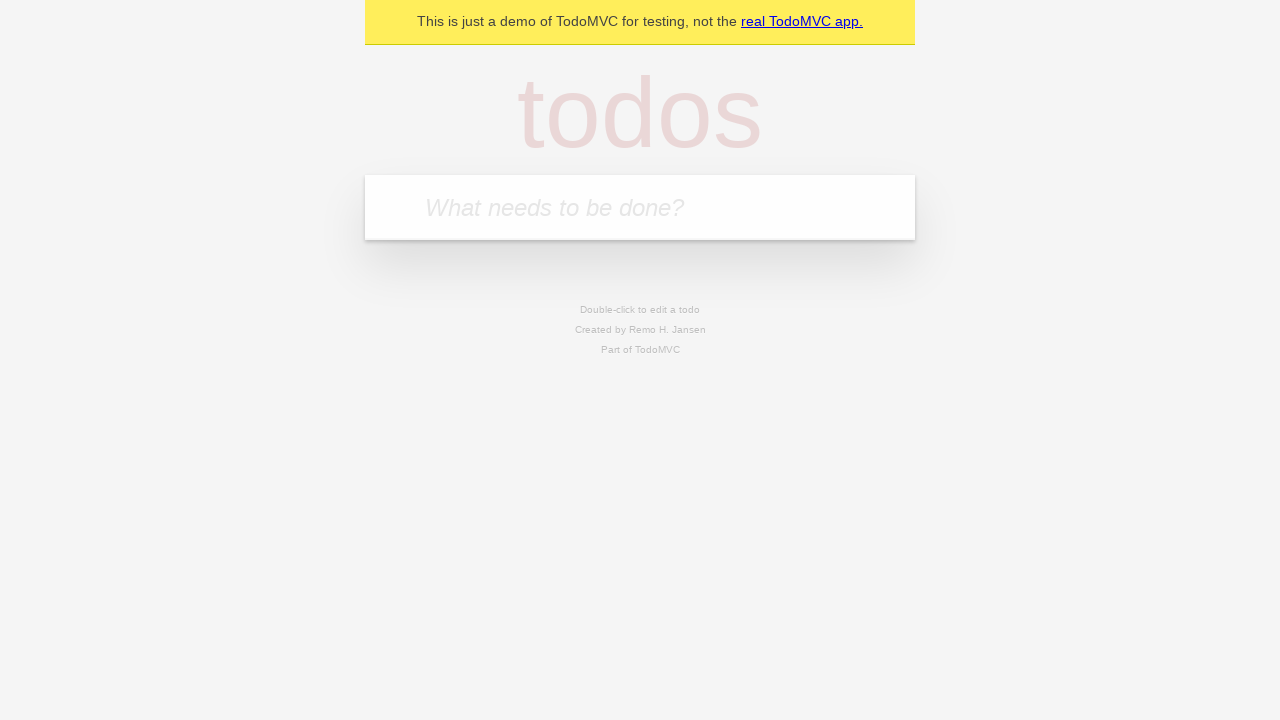

Filled todo input with 'buy some cheese' on internal:attr=[placeholder="What needs to be done?"i]
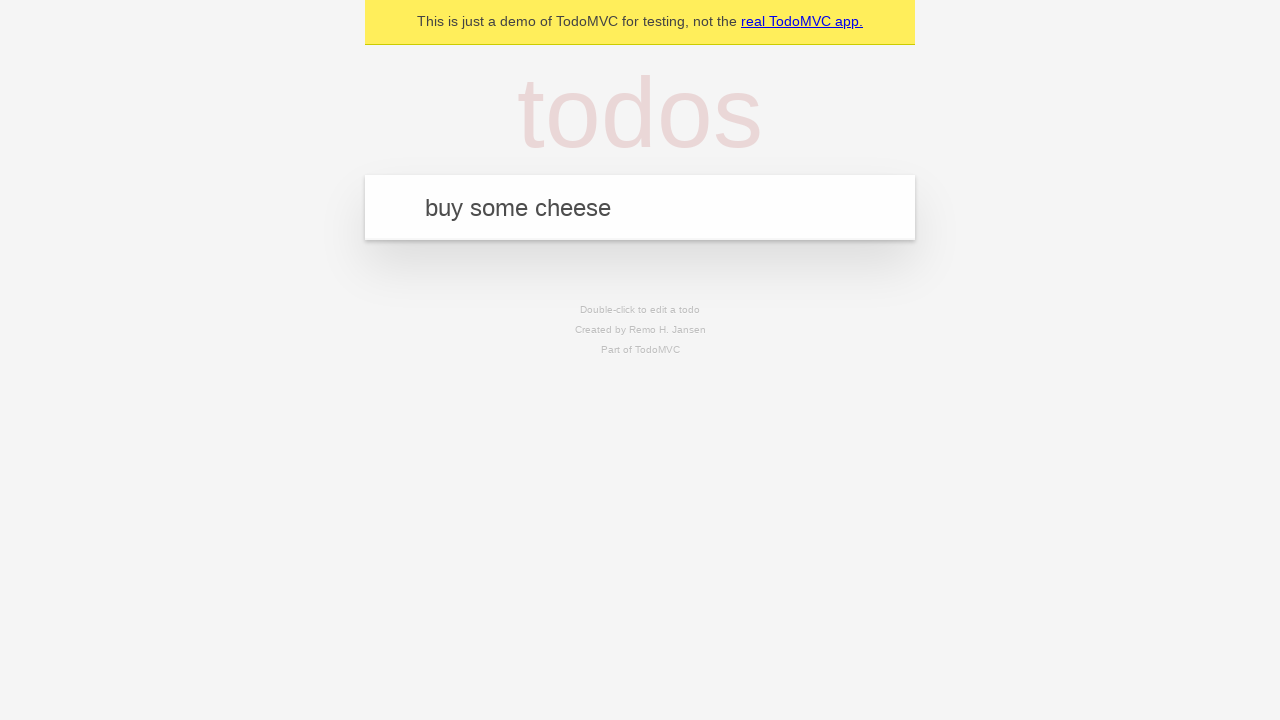

Pressed Enter to add todo 'buy some cheese' on internal:attr=[placeholder="What needs to be done?"i]
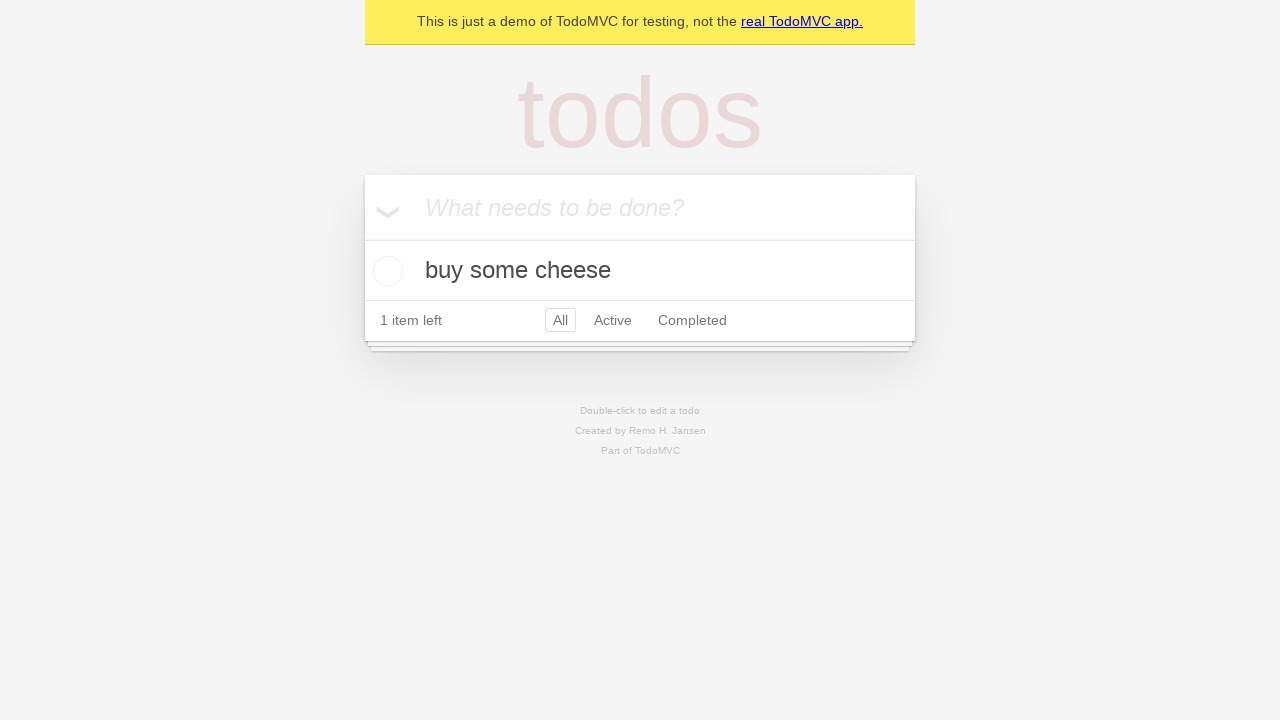

Filled todo input with 'feed the cat' on internal:attr=[placeholder="What needs to be done?"i]
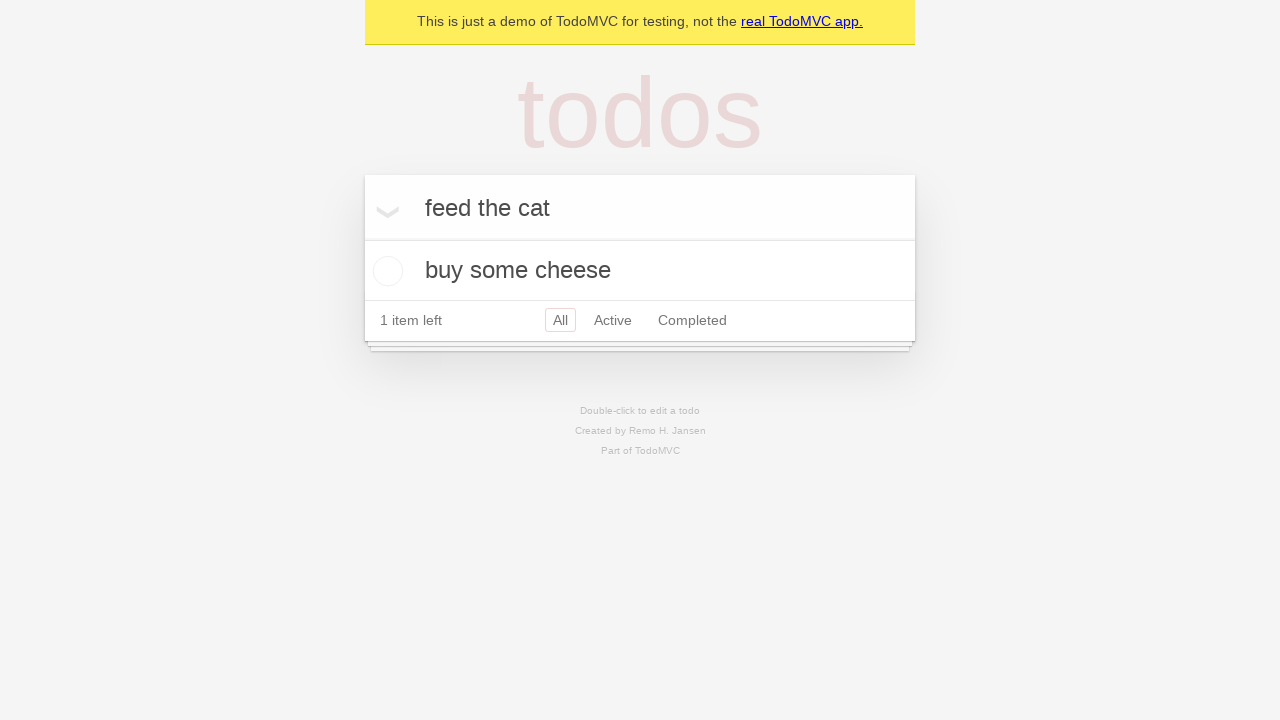

Pressed Enter to add todo 'feed the cat' on internal:attr=[placeholder="What needs to be done?"i]
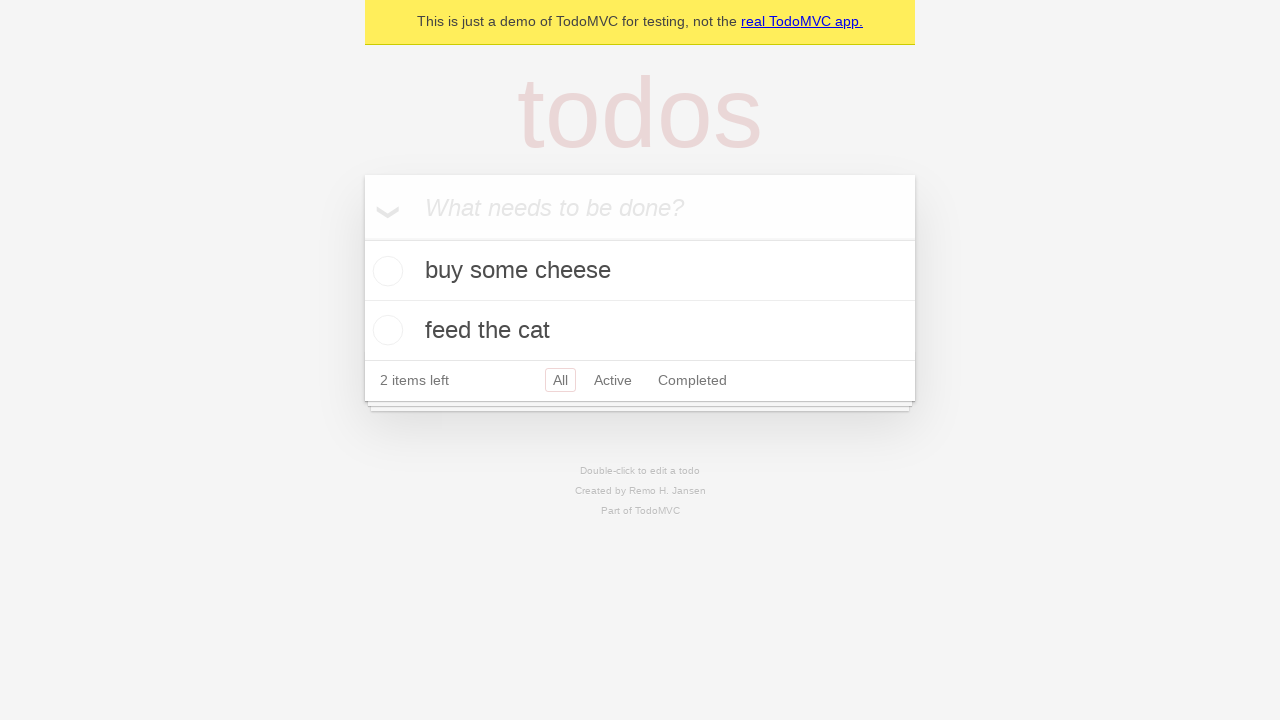

Filled todo input with 'book a doctors appointment' on internal:attr=[placeholder="What needs to be done?"i]
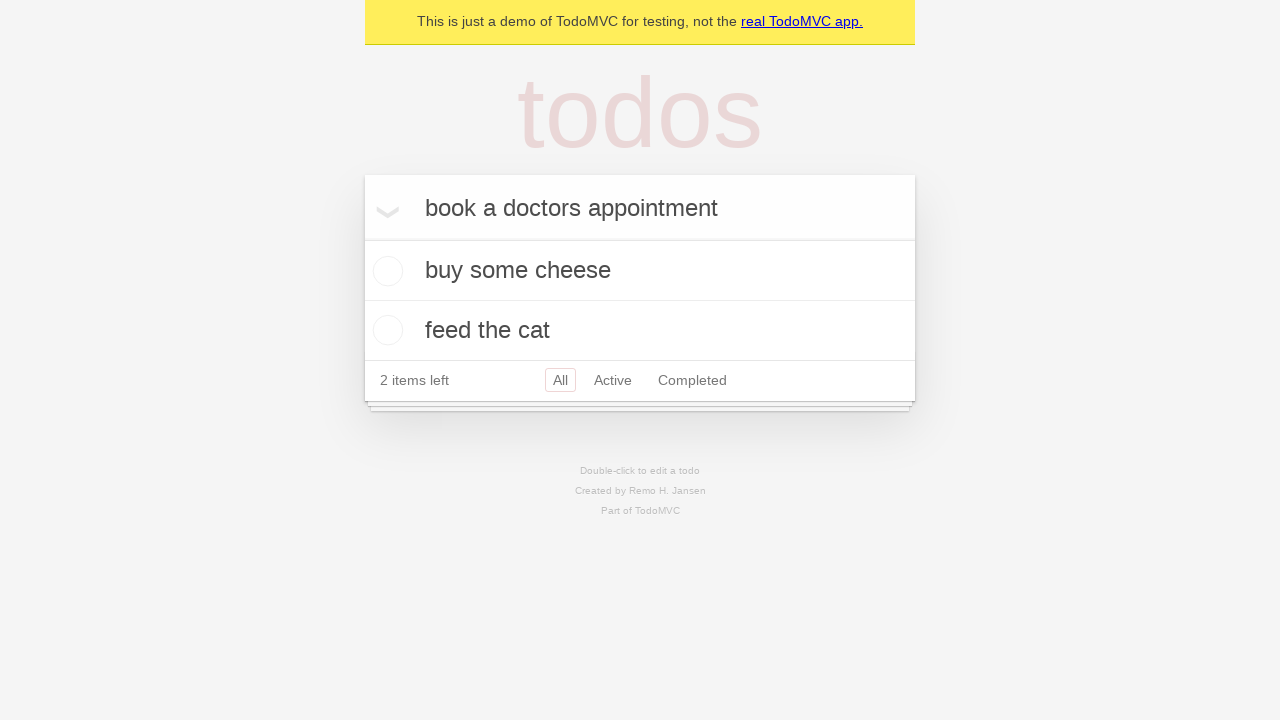

Pressed Enter to add todo 'book a doctors appointment' on internal:attr=[placeholder="What needs to be done?"i]
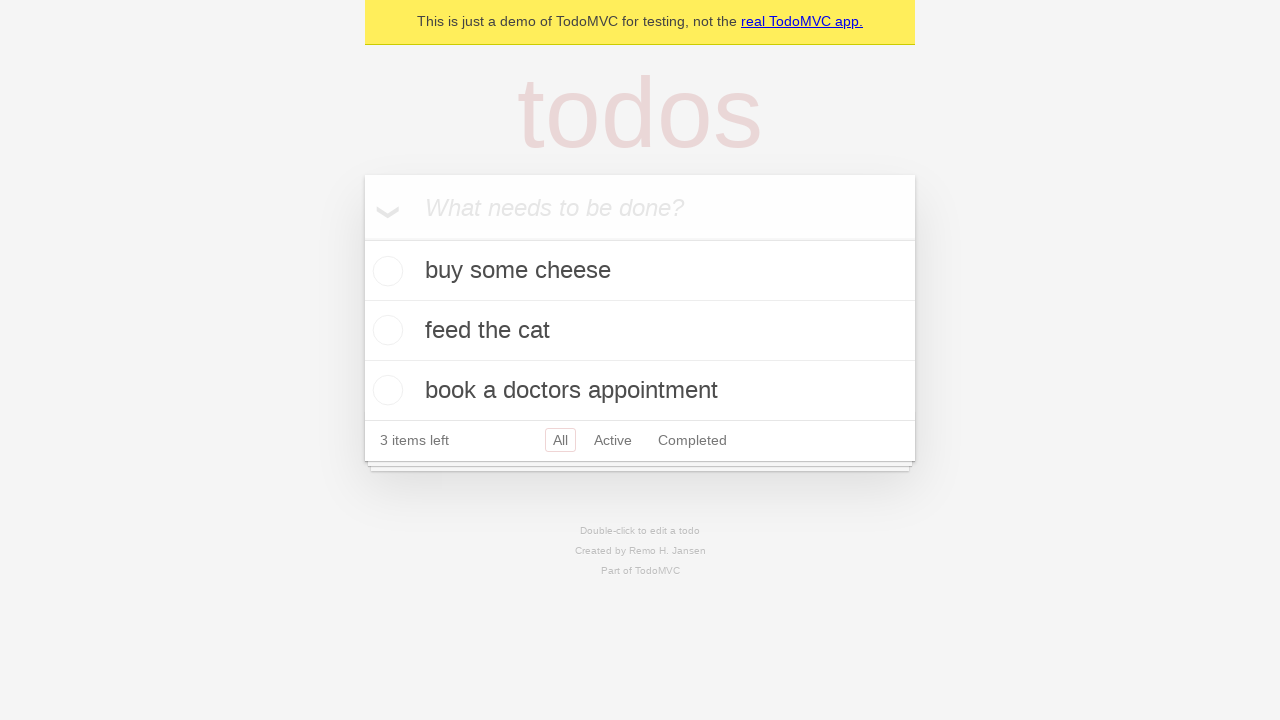

Checked the first todo item as completed at (385, 271) on .todo-list li .toggle >> nth=0
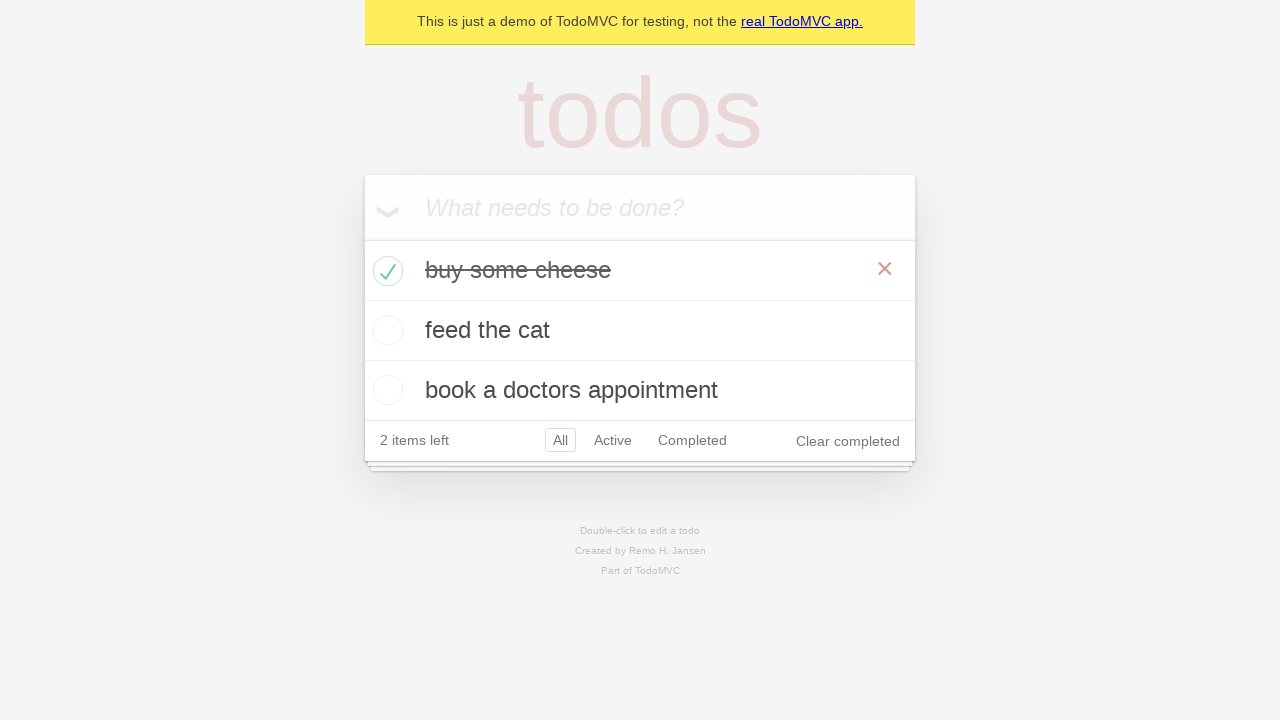

Clear completed button is now visible
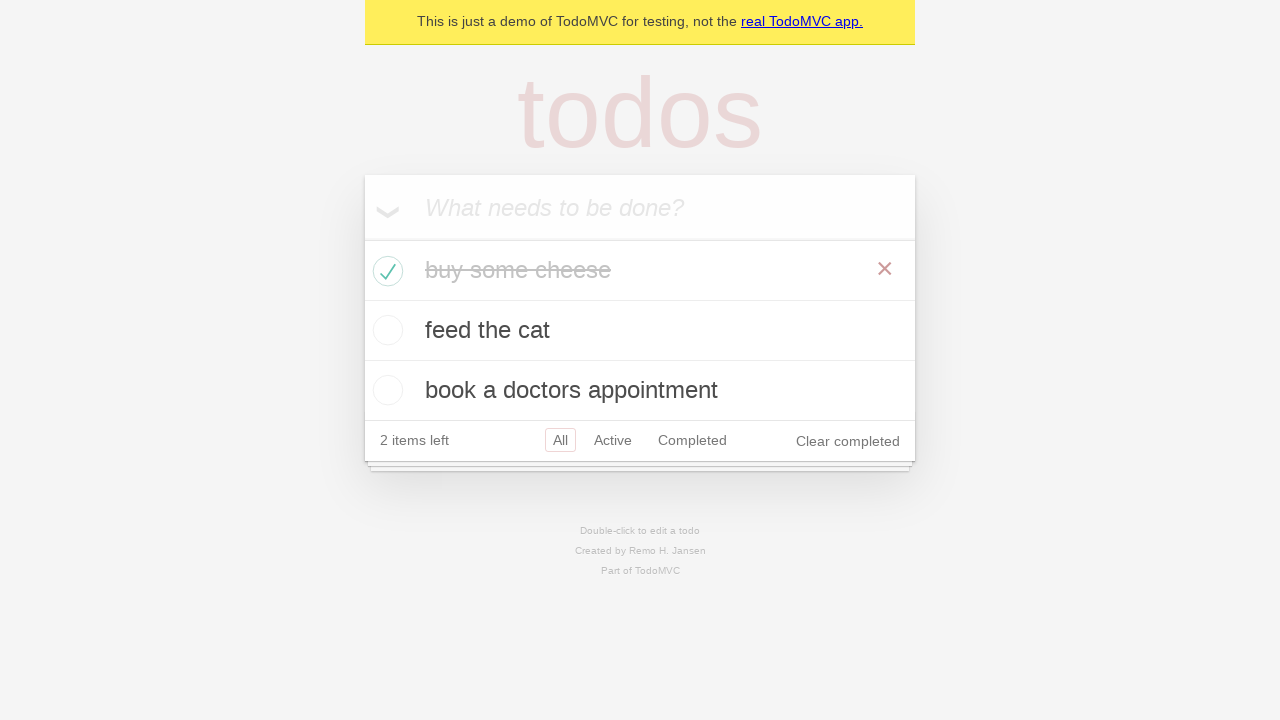

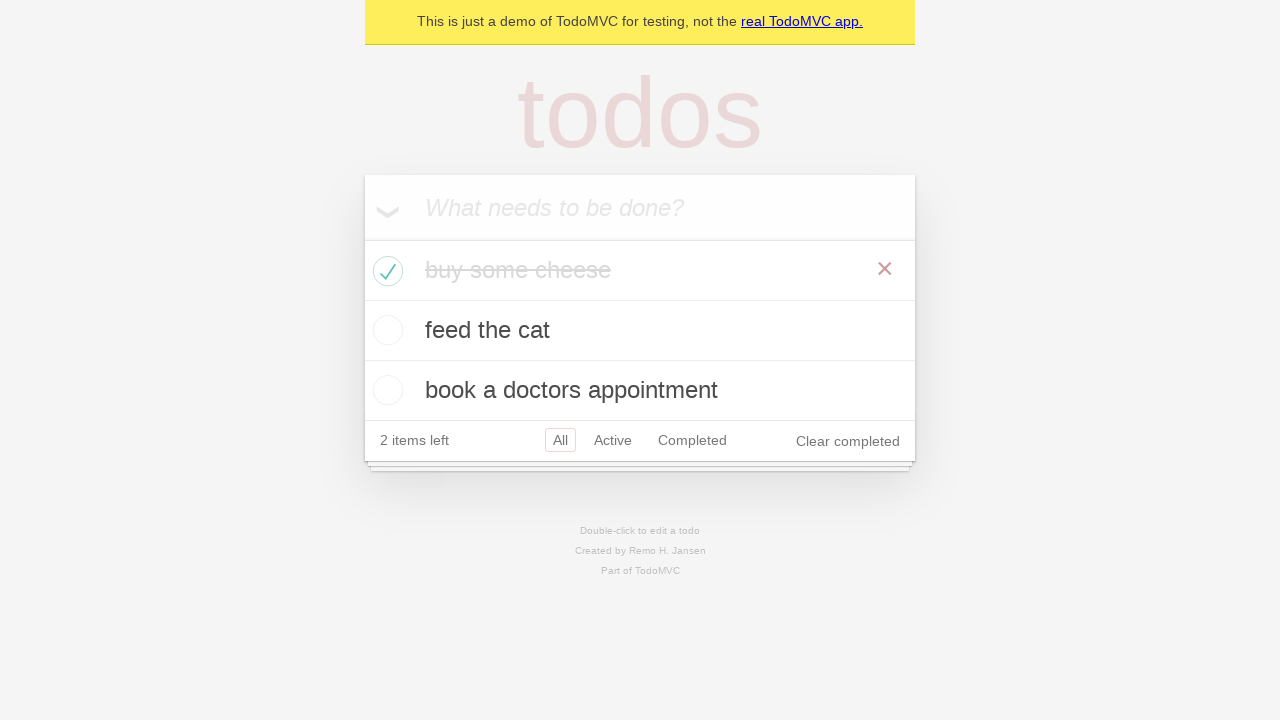